Tests multi-window handling by opening a new browser tab, navigating to a courses page, extracting a course name, then switching back to the parent window and entering that course name into a form field

Starting URL: https://rahulshettyacademy.com/angularpractice/

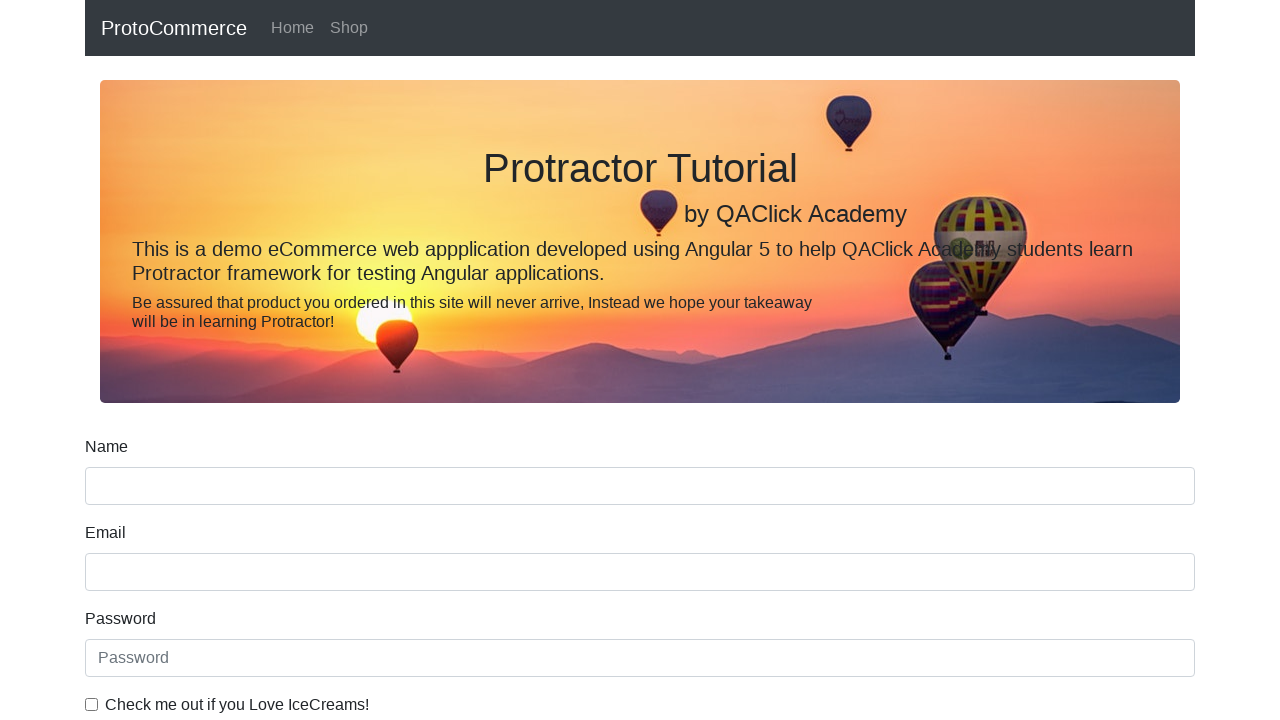

Opened a new browser tab
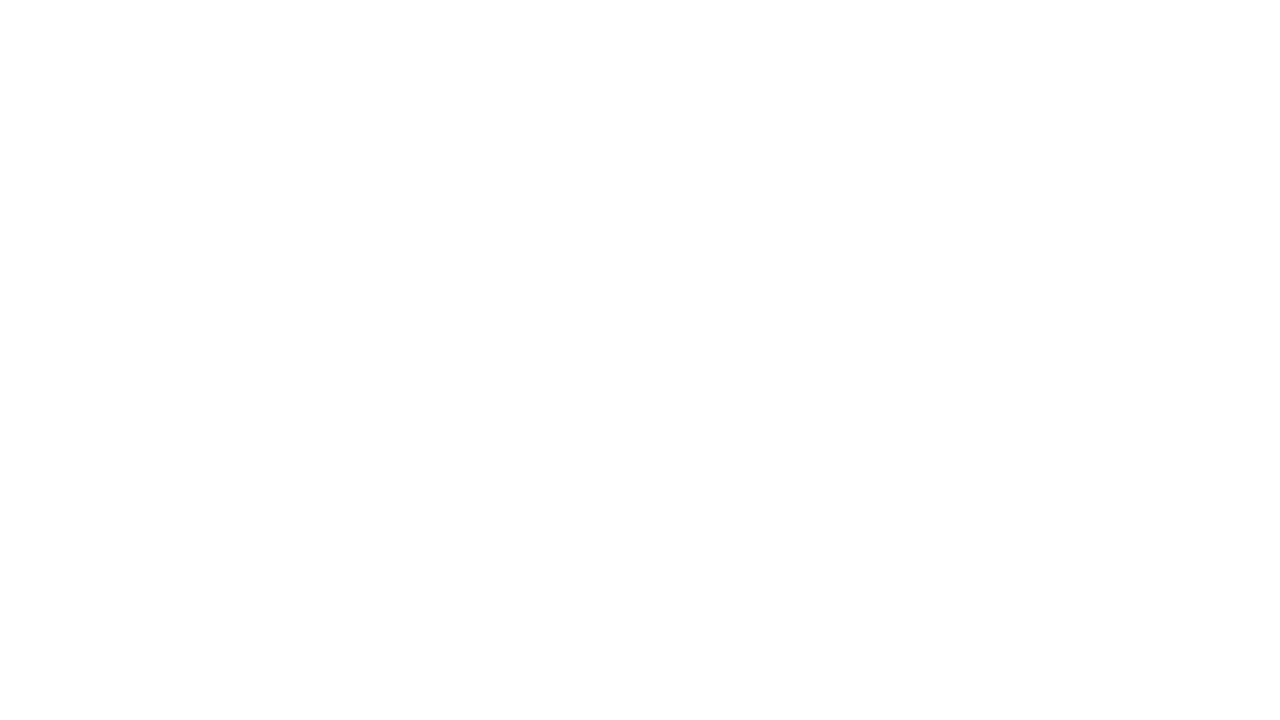

Navigated to Rahul Shetty Academy homepage in new tab
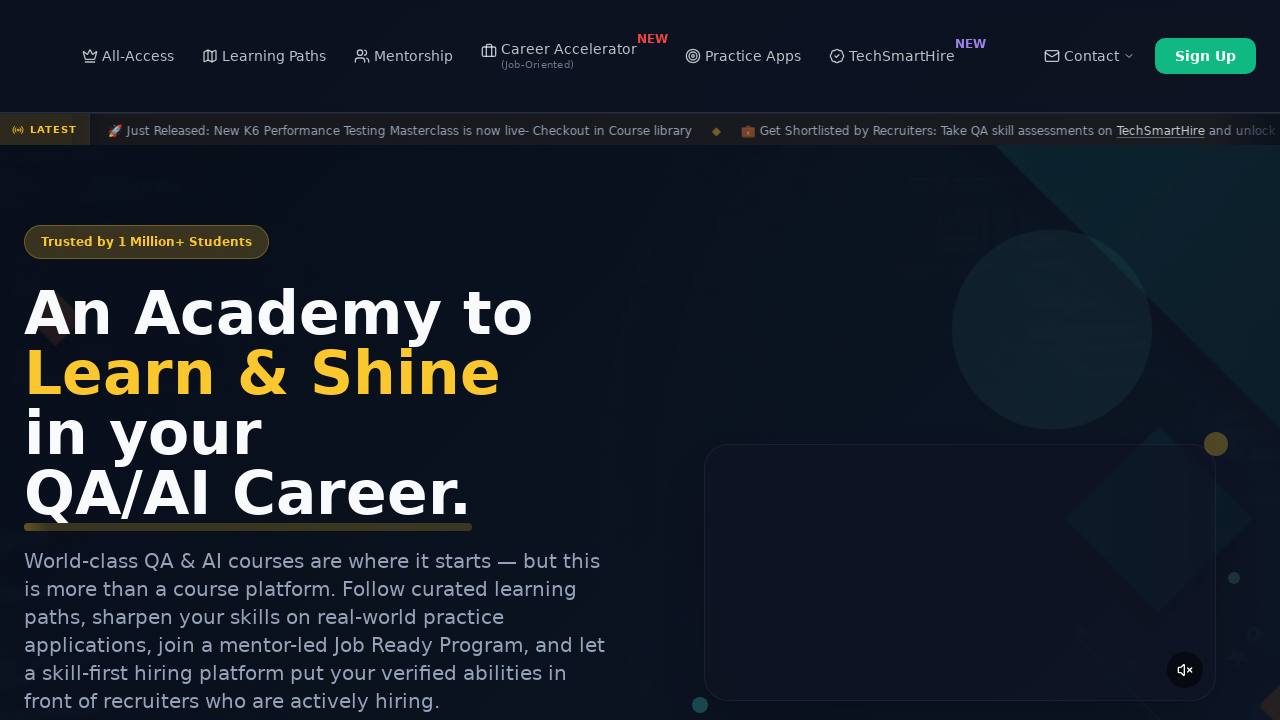

Waited for course links to load
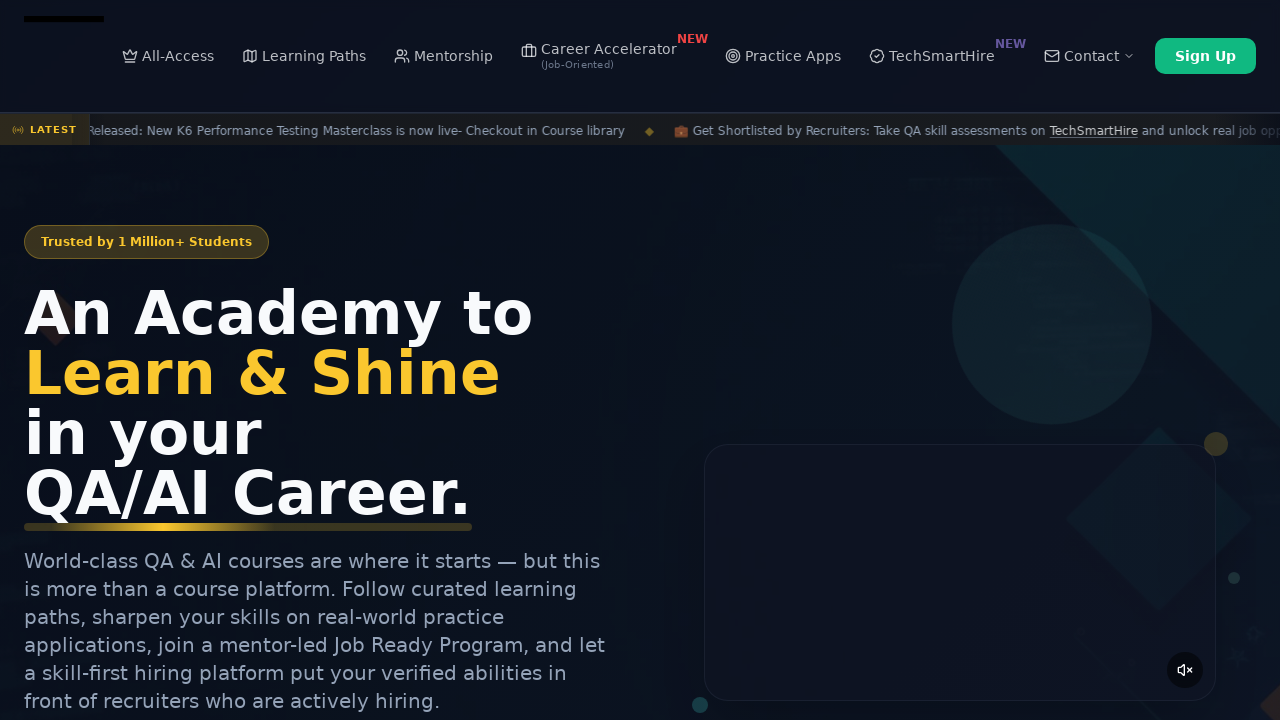

Located all course links on the page
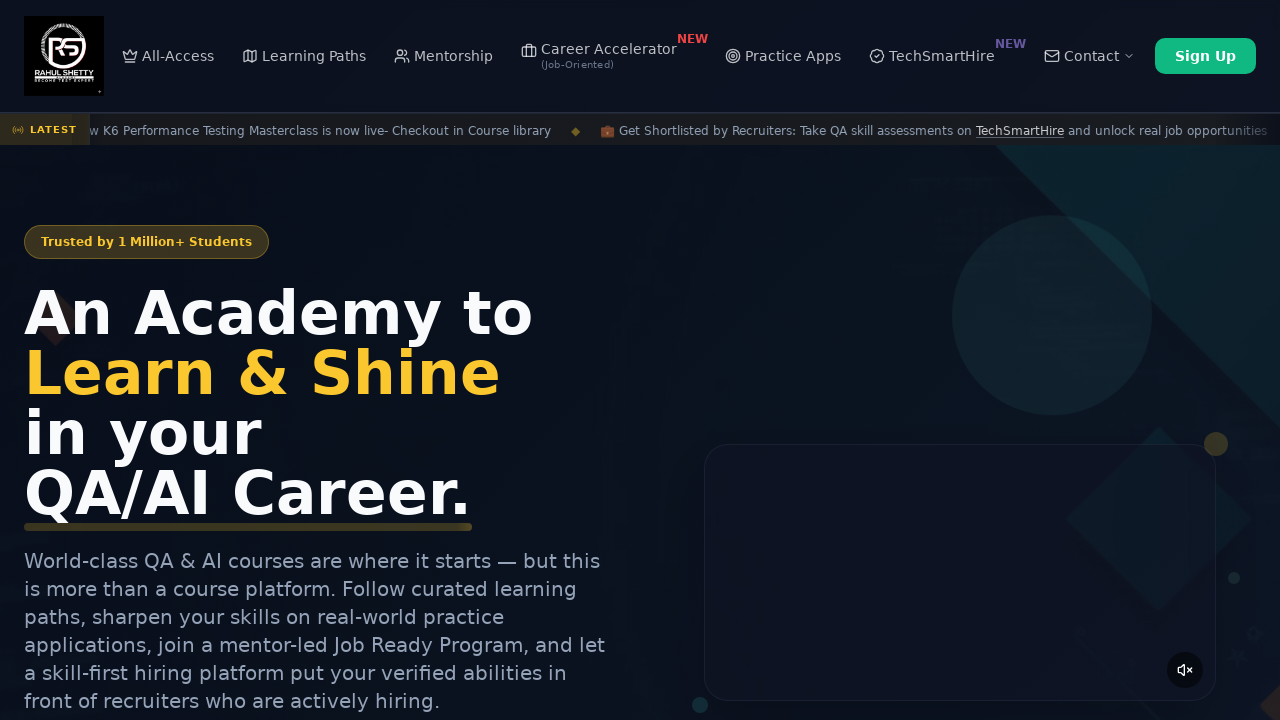

Extracted second course name: Playwright Testing
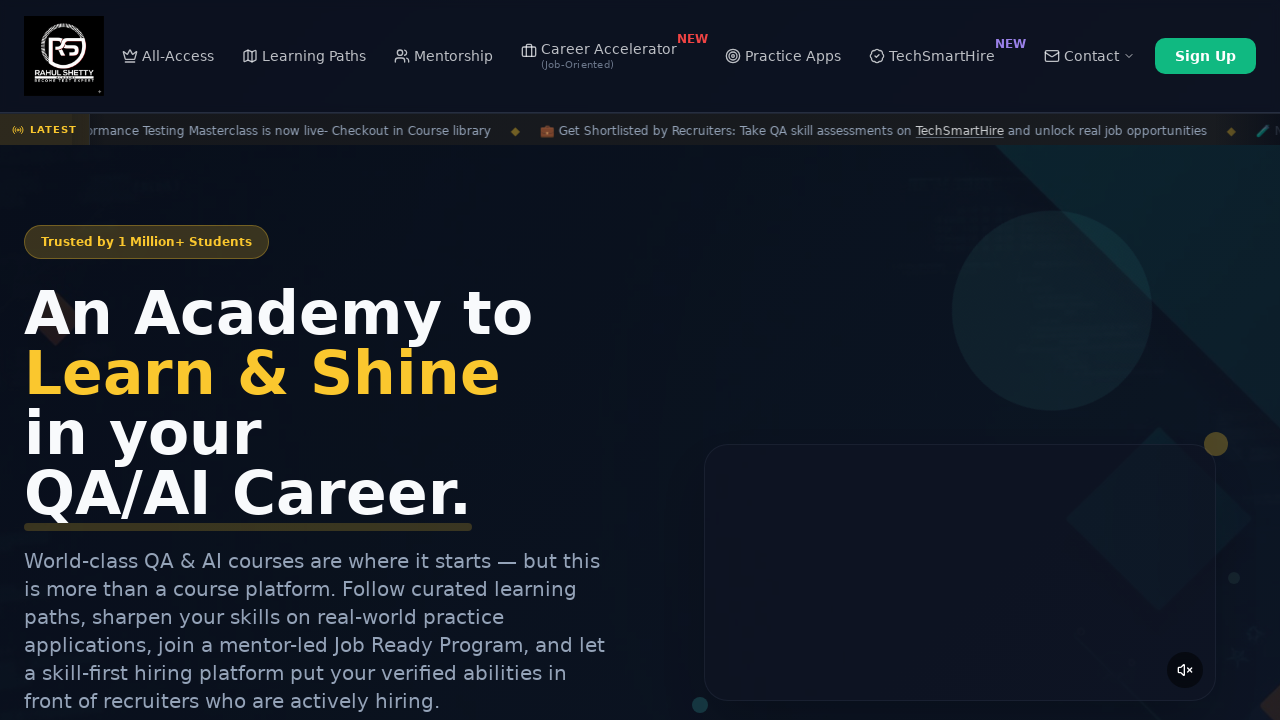

Switched back to the parent window
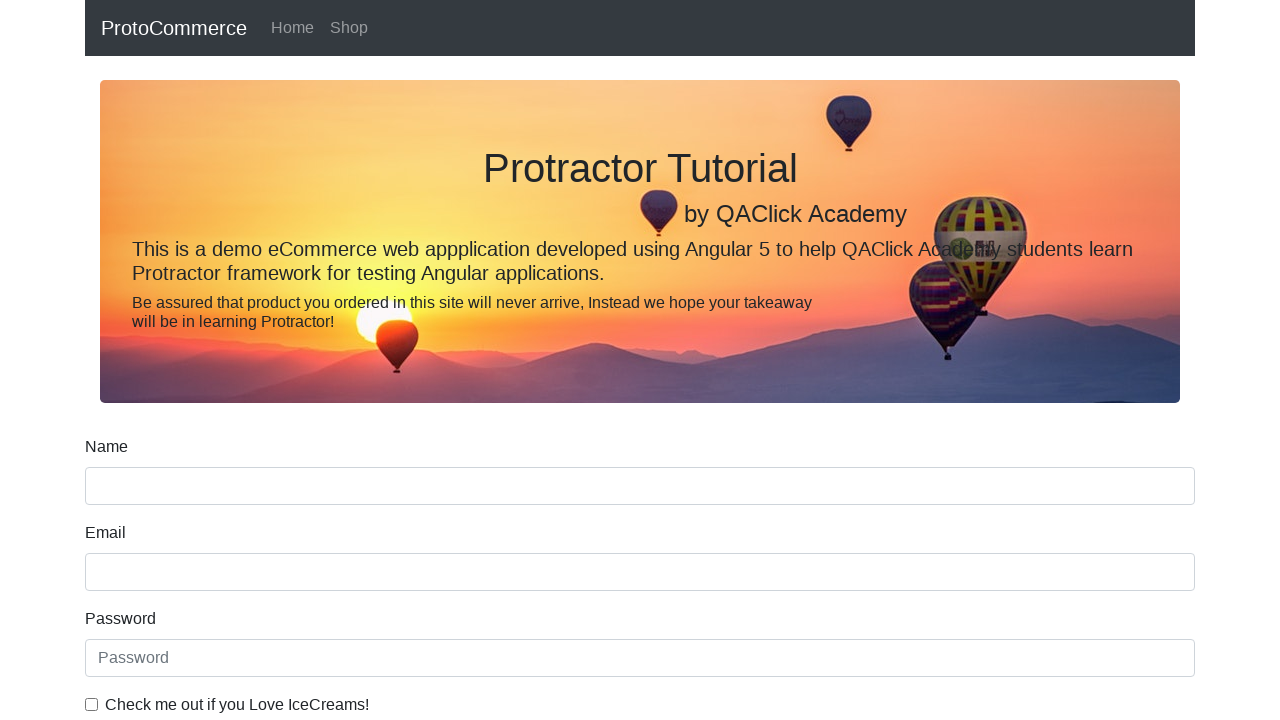

Filled name field with course name: Playwright Testing on input[name='name']
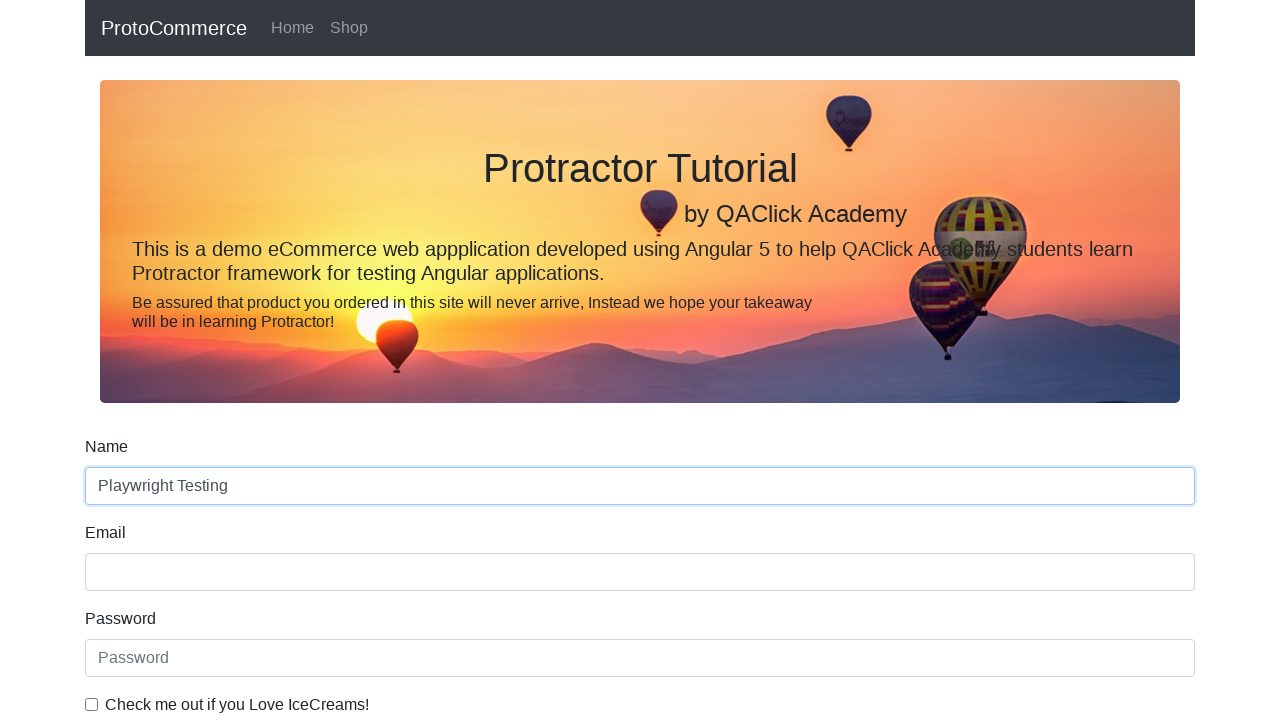

Closed the new tab
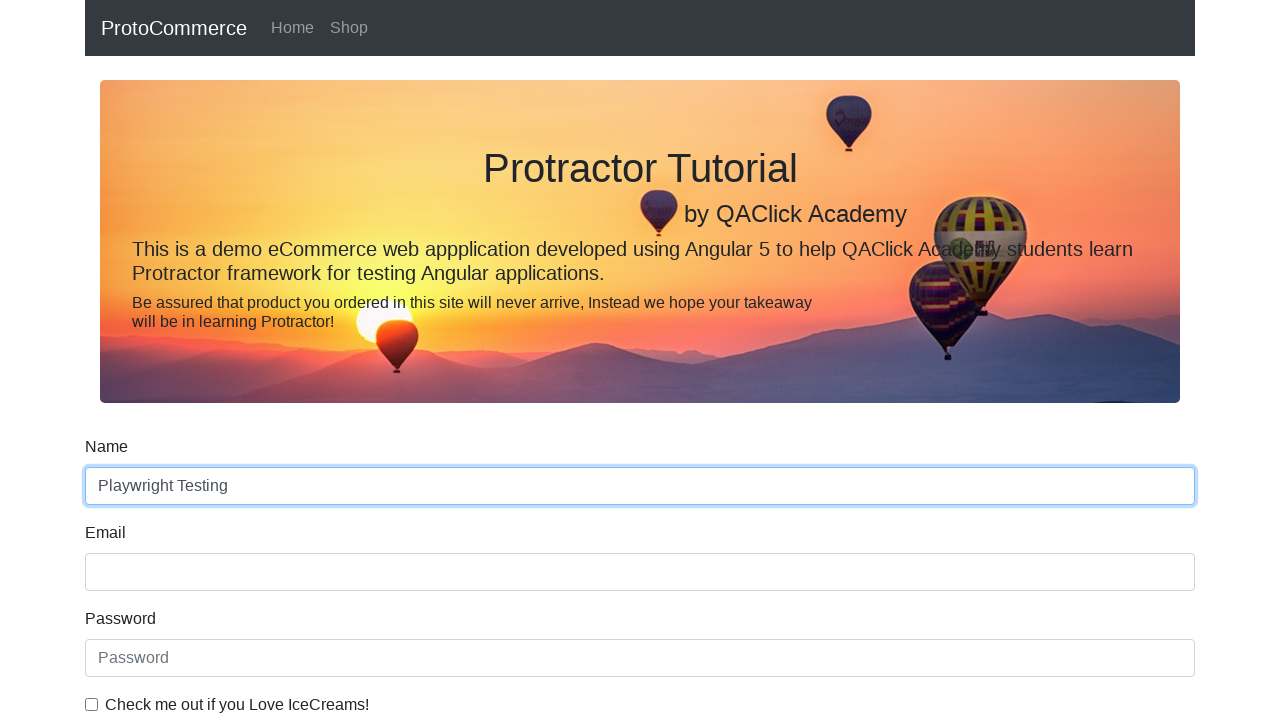

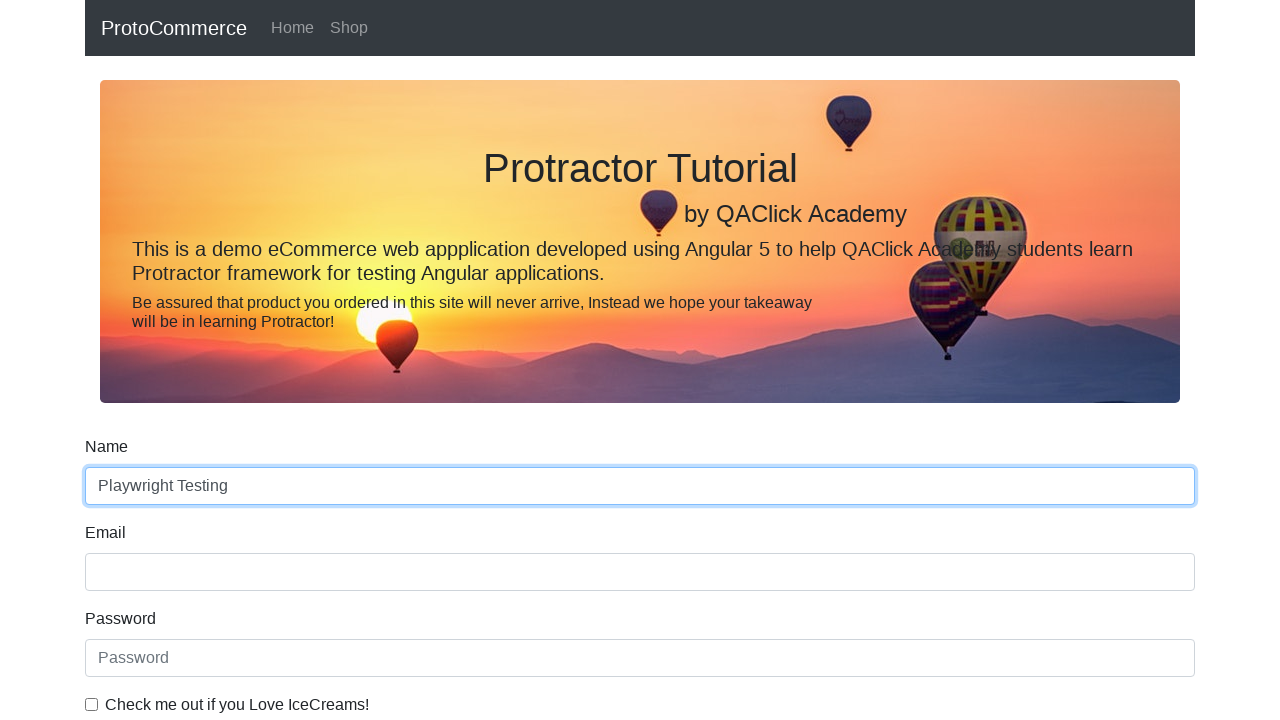